Tests the eChemPortal property search functionality by navigating through the search interface, selecting toxicological information options (genetic toxicity, in vivo), choosing experiment type and TG483 guideline, then submitting the search query.

Starting URL: https://www.echemportal.org/echemportal/property-search

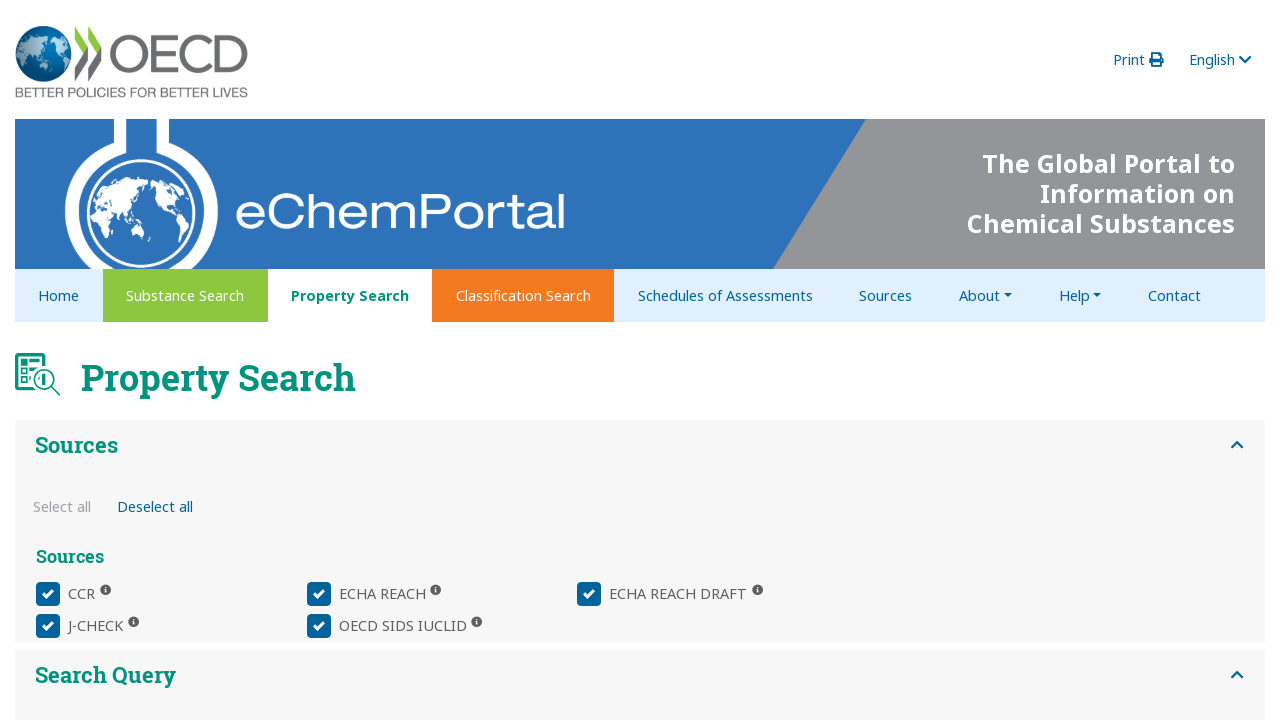

Clicked to open query builder at (136, 381) on xpath=//*[@id="property_query-builder-panel-1"]/div/echem-property-query-panel/d
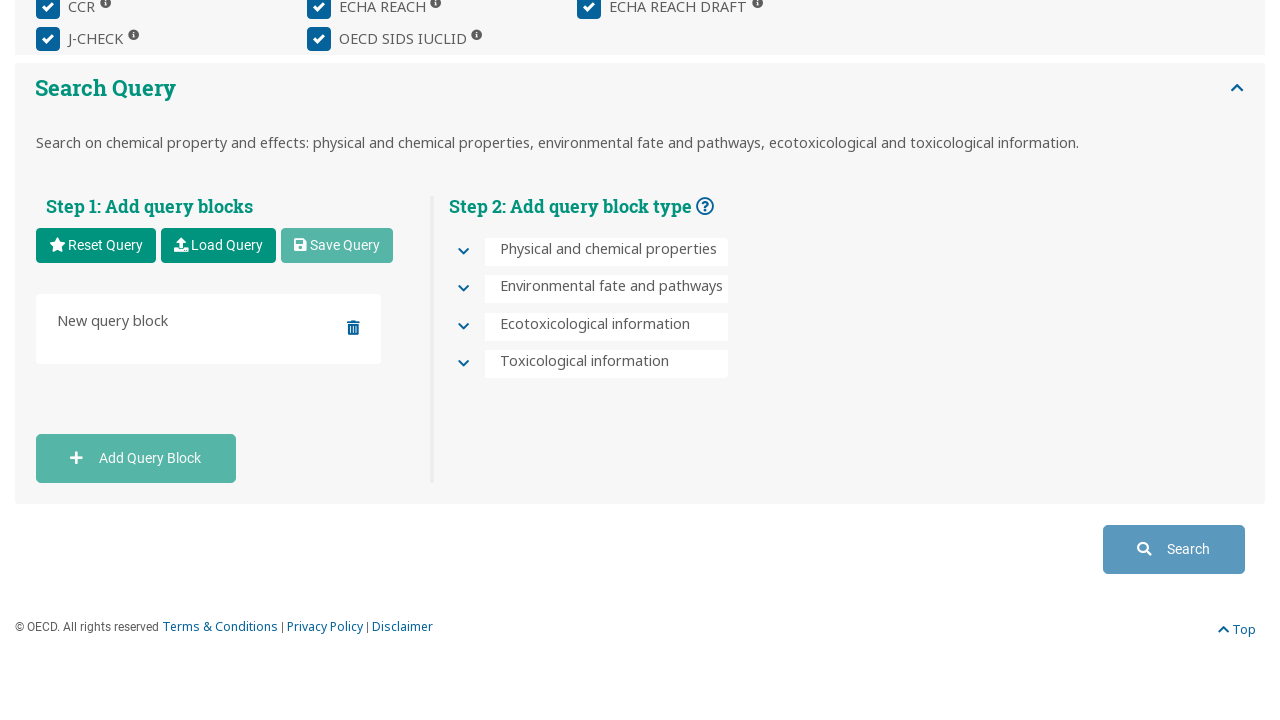

Waited 500ms for query builder to initialize
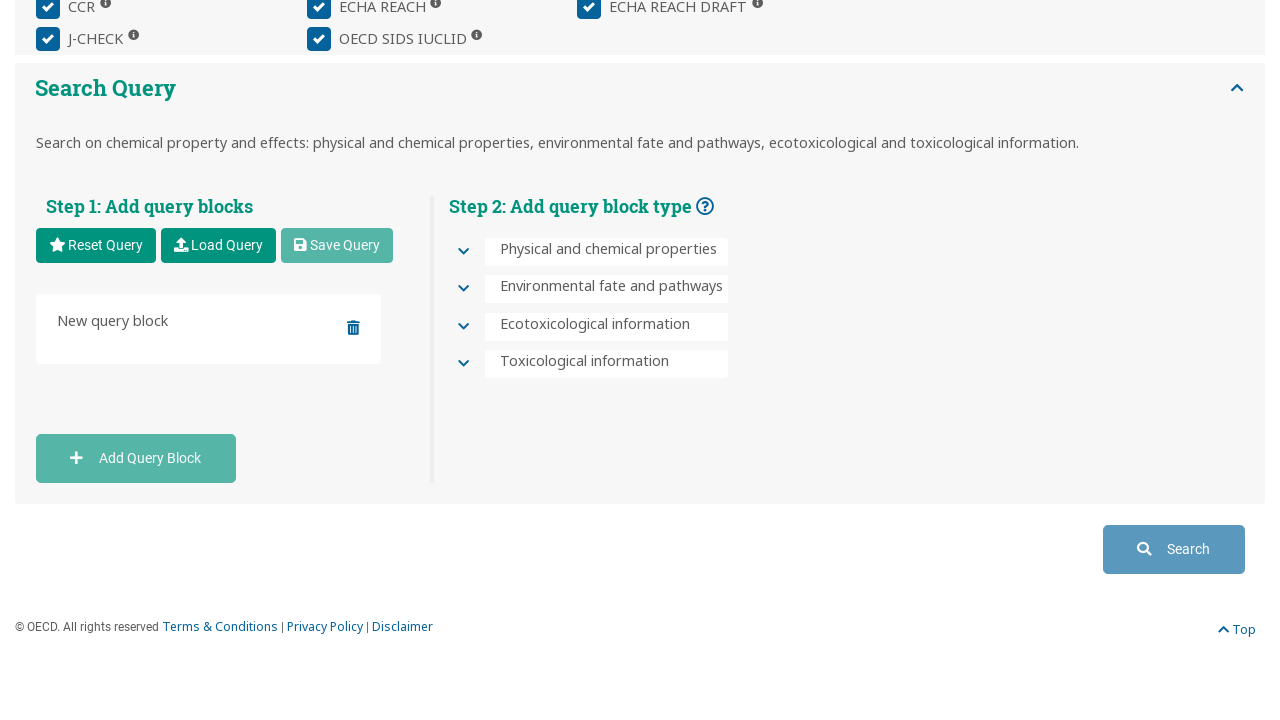

Clicked toxicological information button at (463, 365) on xpath=//*[@id="QU.SE.7-toxicological-information-header"]/div/div[1]/button
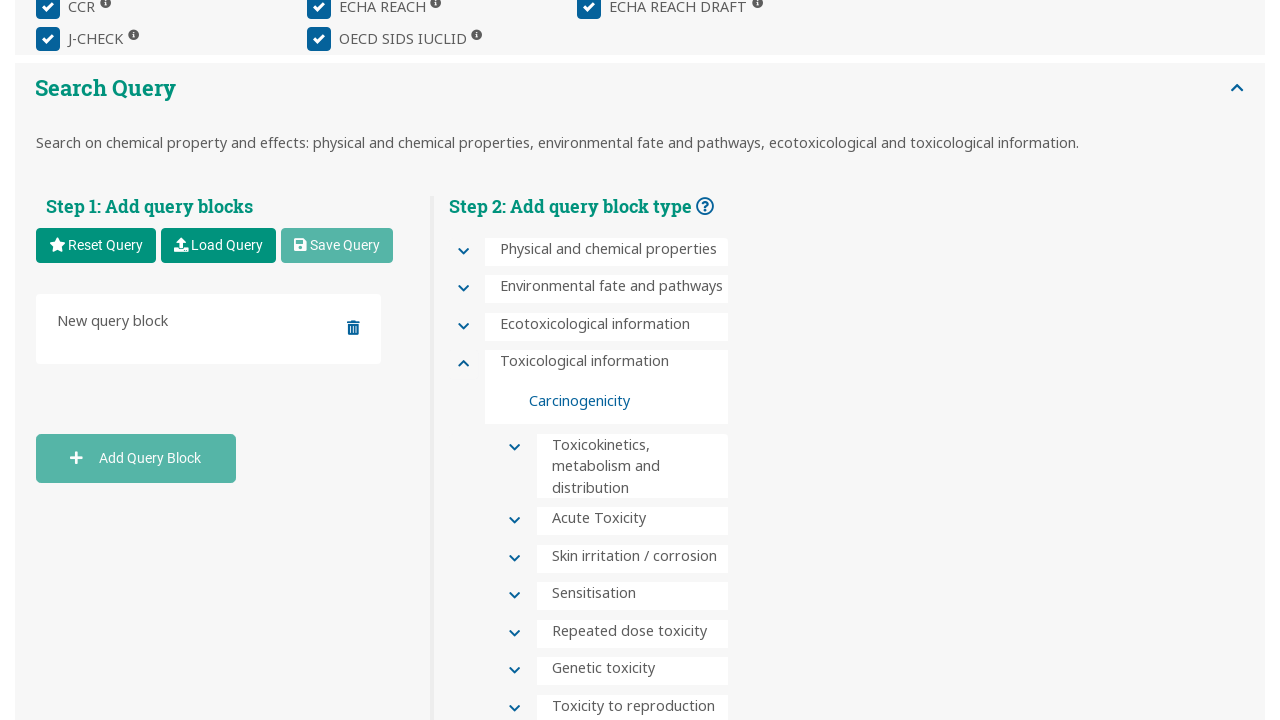

Waited 500ms for toxicological information section to load
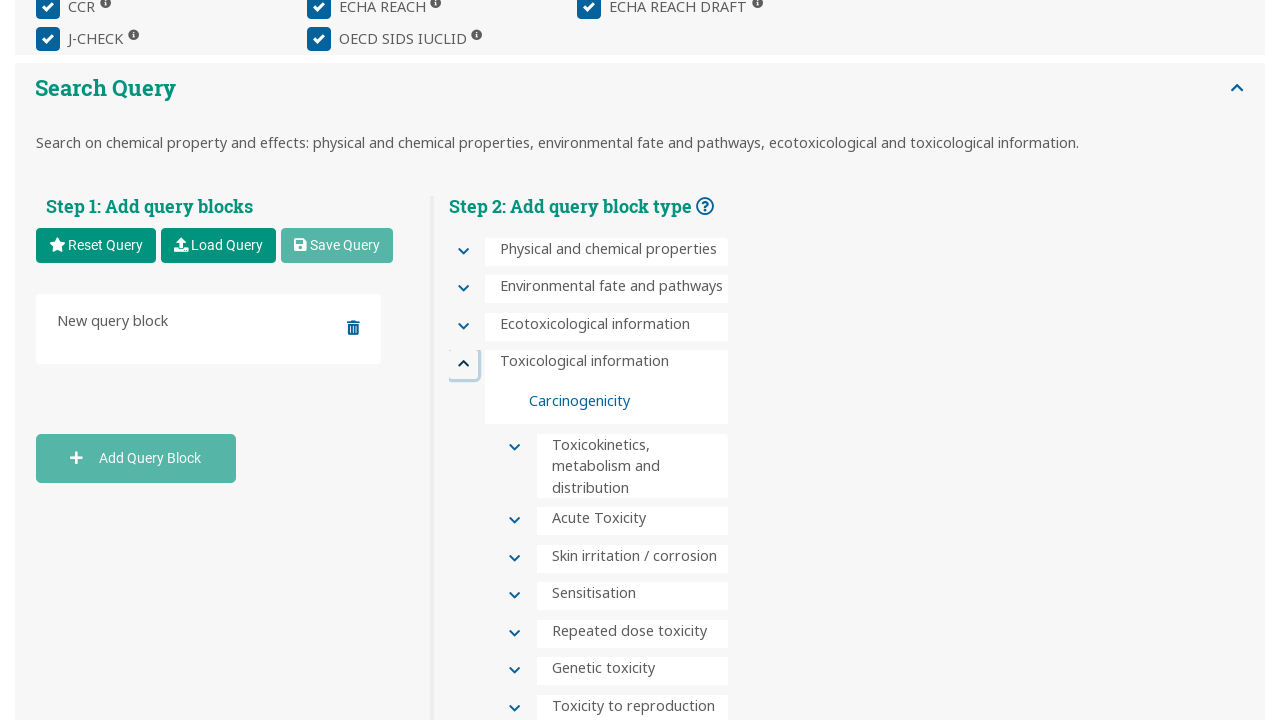

Clicked genetic toxicity option at (511, 672) on xpath=//*[@id="QU.SE.7.6-genetic-toxicity-header"]/div/div[2]
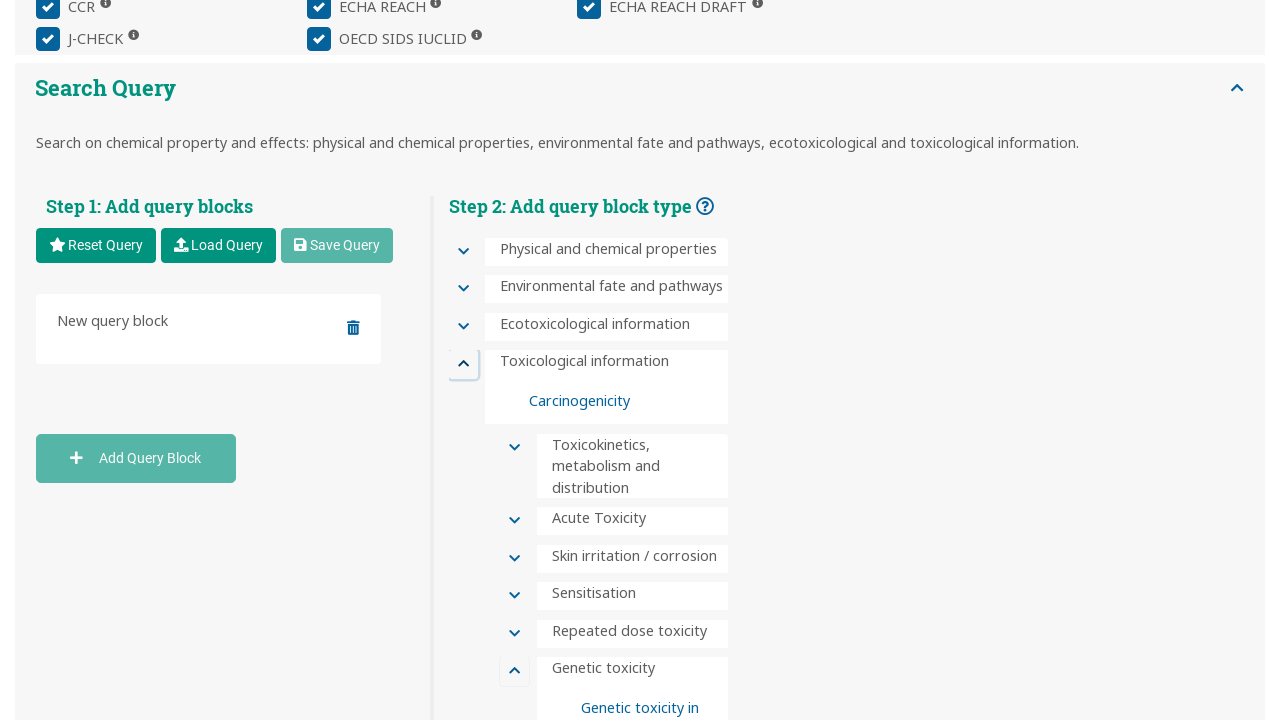

Waited 500ms for genetic toxicity section to expand
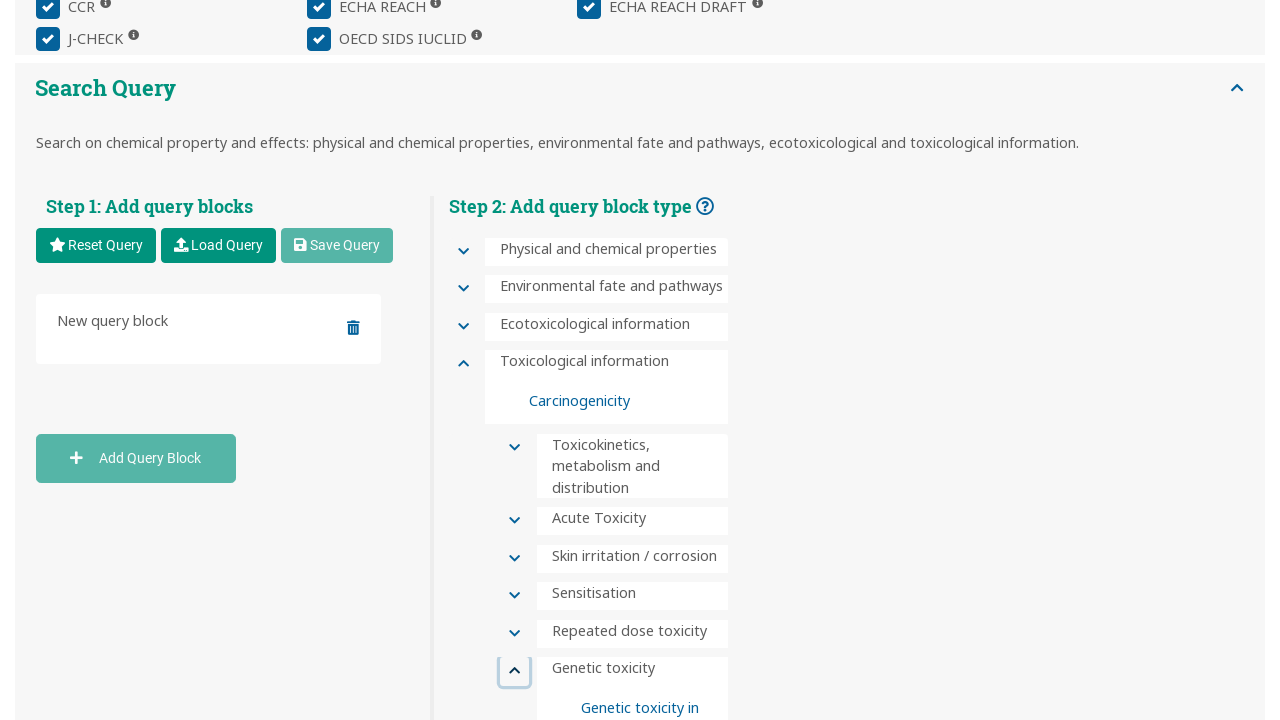

Clicked in vivo option for genetic toxicity at (625, 360) on xpath=//*[@id="QU.SE.7.6-genetic-toxicity"]/div/div/div[2]/div[3]
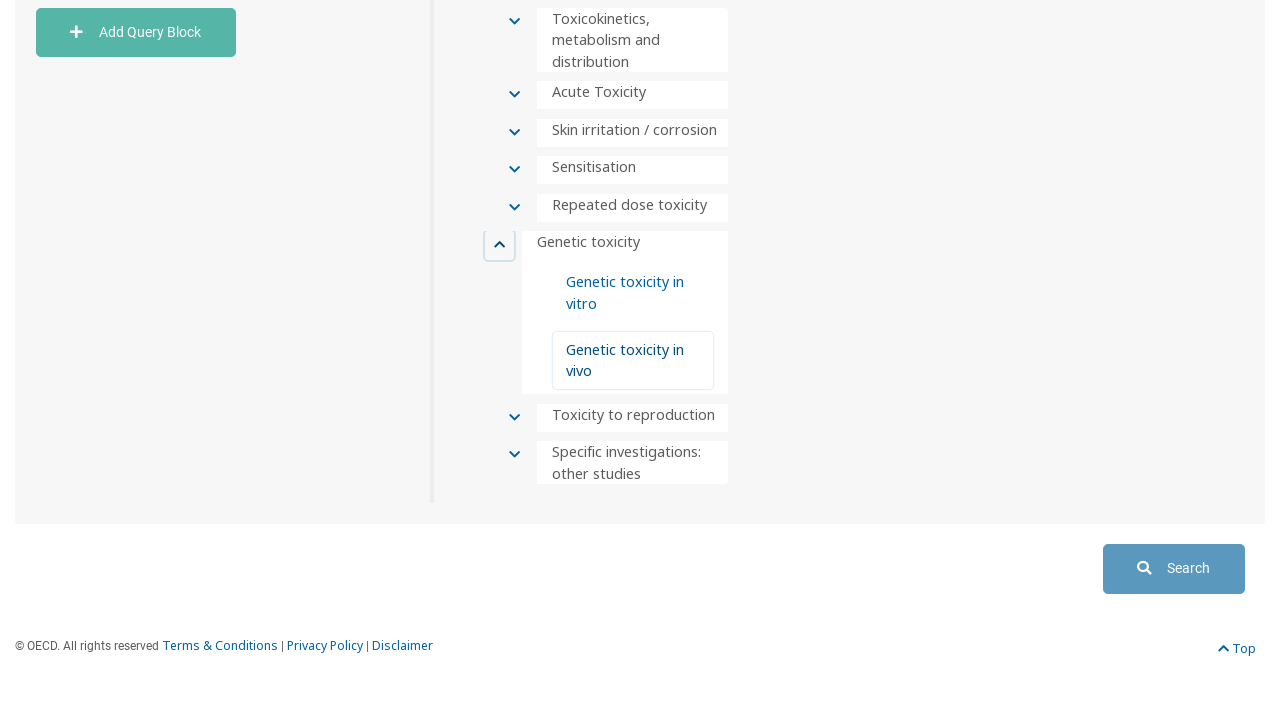

Waited 500ms for in vivo selection to process
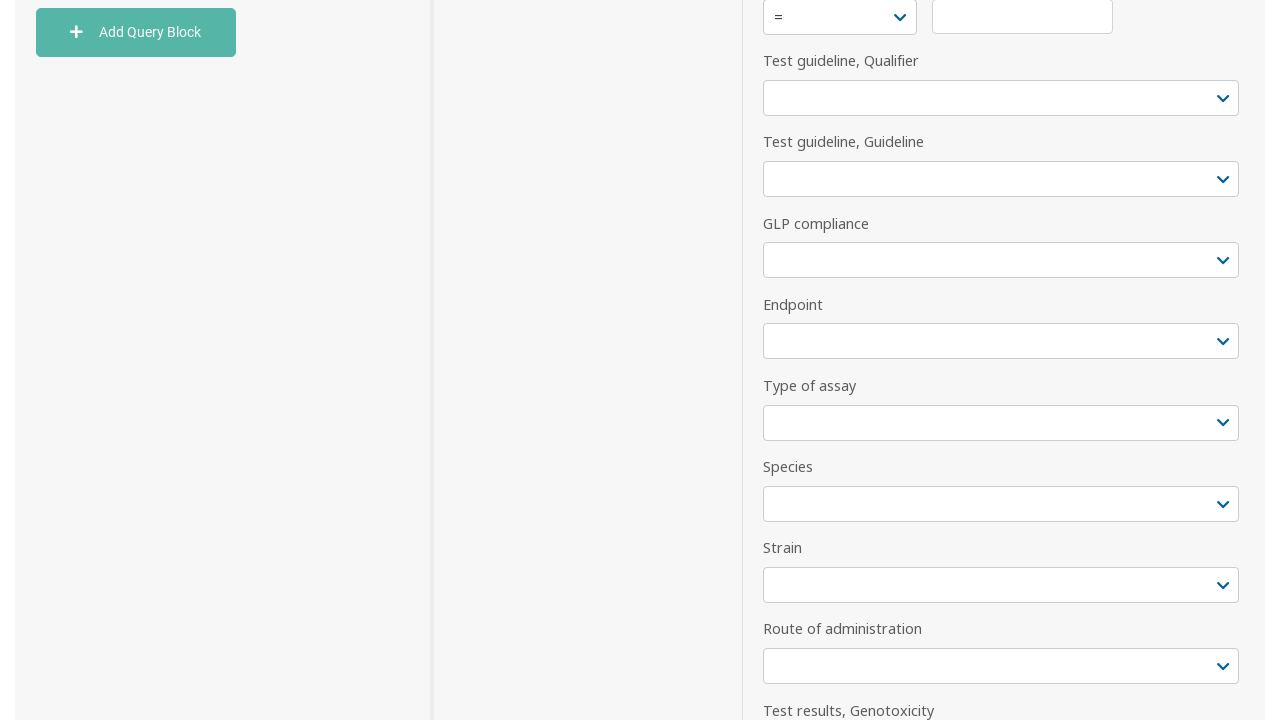

Clicked info type dropdown at (989, 360) on xpath=//*[@id="property_query-builder-panel-1"]/div/echem-property-query-panel/d
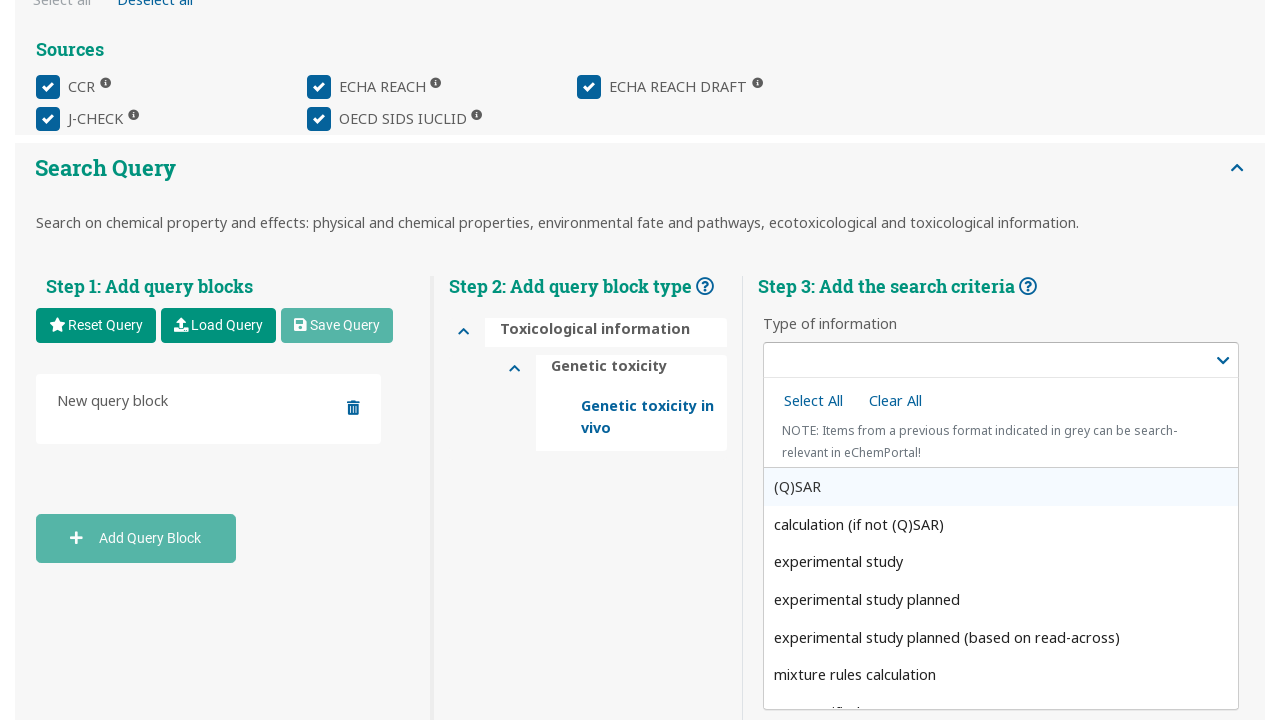

Waited 500ms for info type dropdown to open
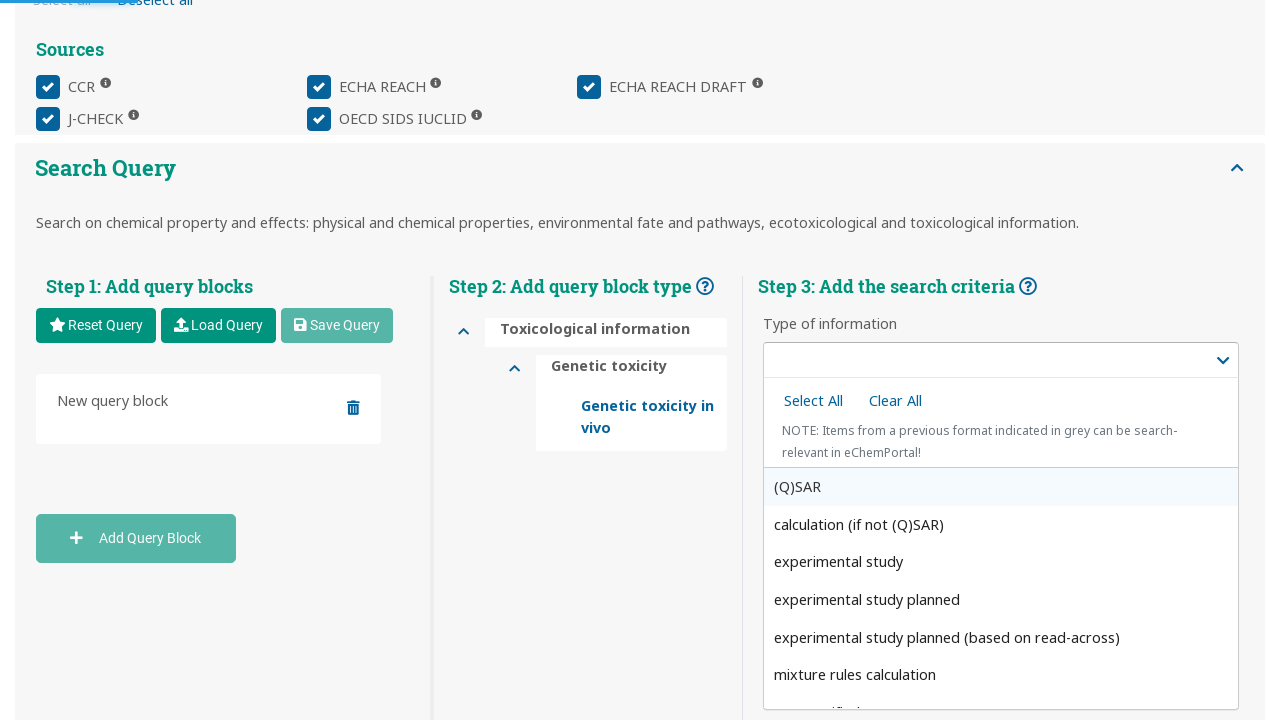

Selected experiment option from dropdown at (1001, 562) on xpath=/html/body/ng-dropdown-panel/div[2]/div[2]/div[3]
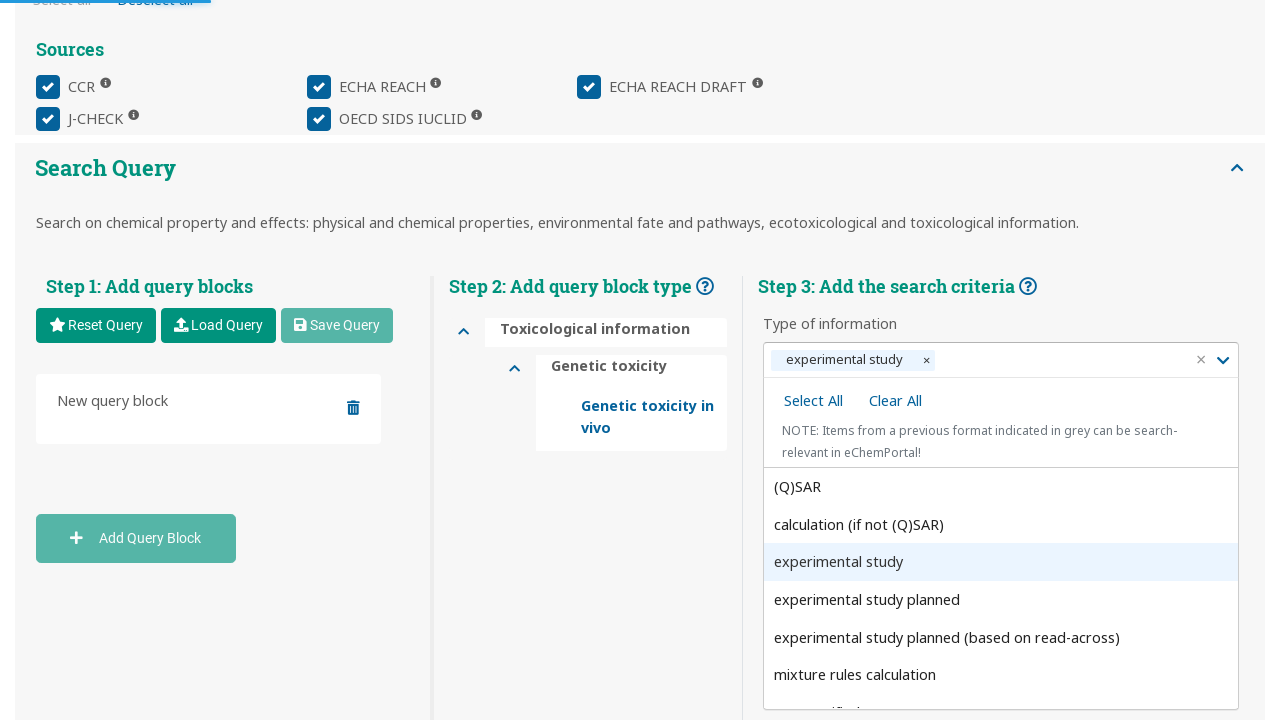

Waited 500ms for experiment selection to process
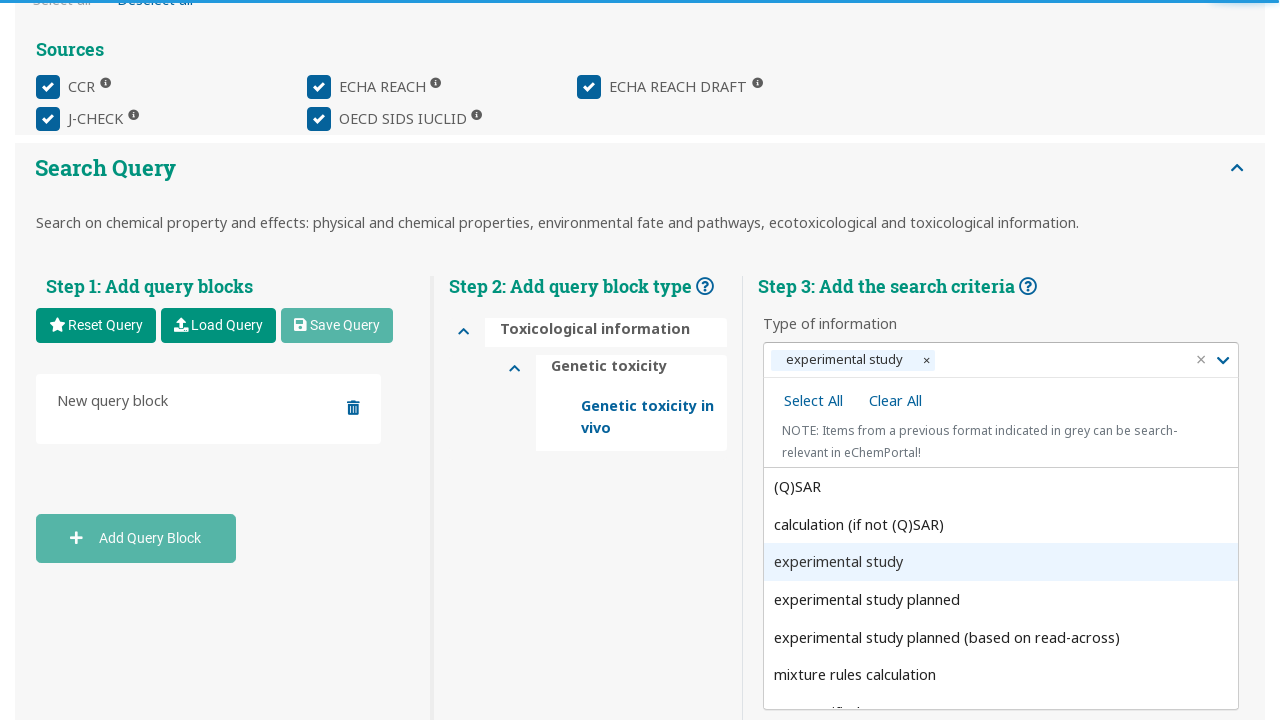

Clicked root element to close dropdown at (640, 360) on xpath=/html/body/echem-root
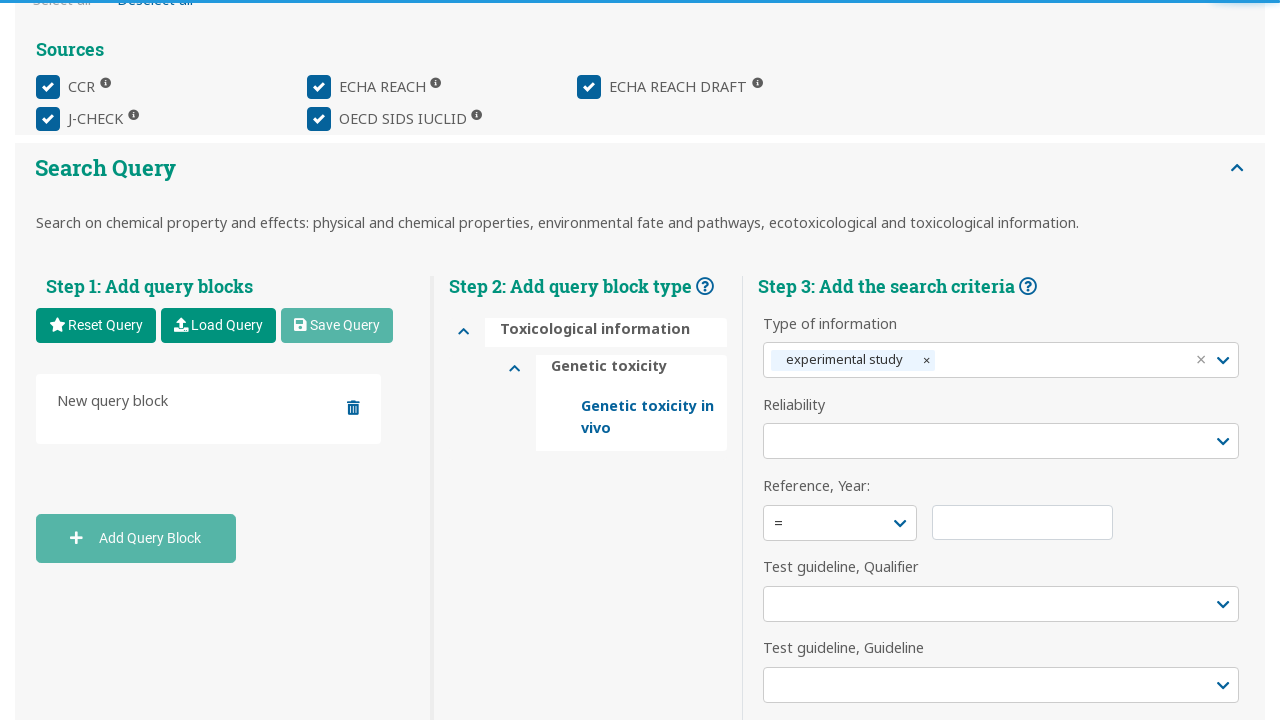

Waited 500ms for dropdown to close
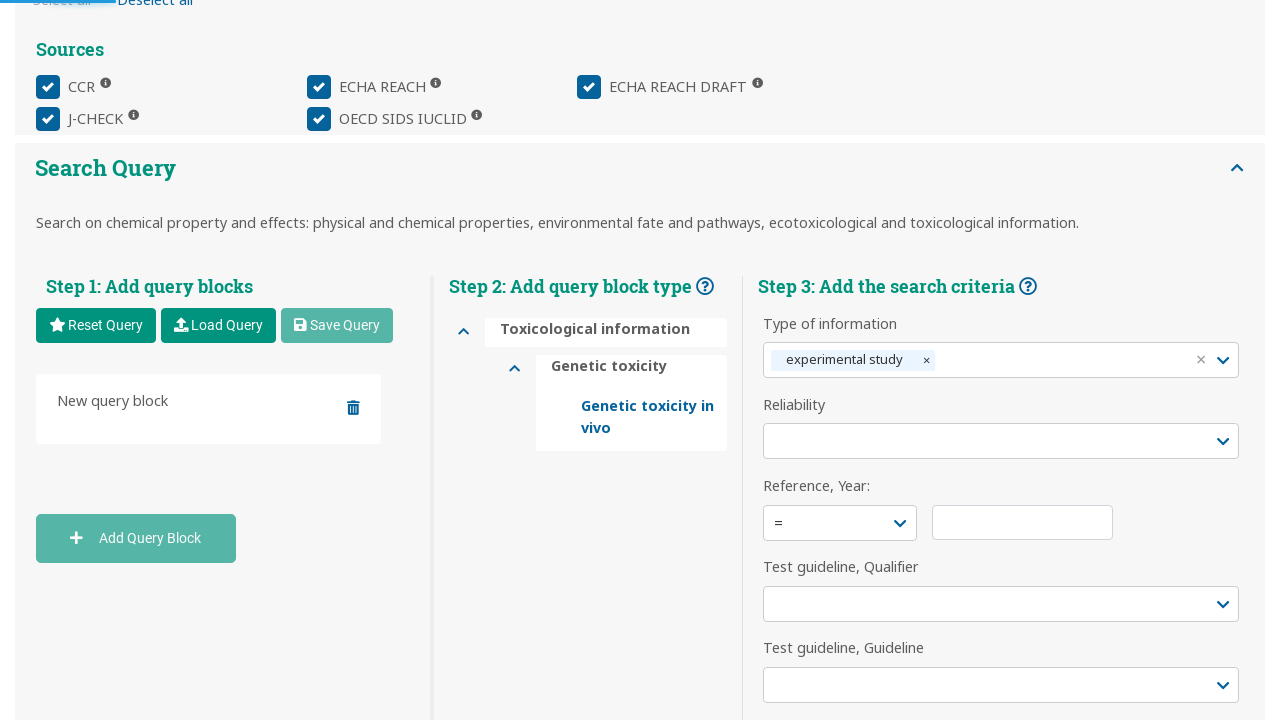

Clicked test guideline dropdown at (1226, 685) on xpath=//*[@id="property_query-builder-panel-1"]/div/echem-property-query-panel/d
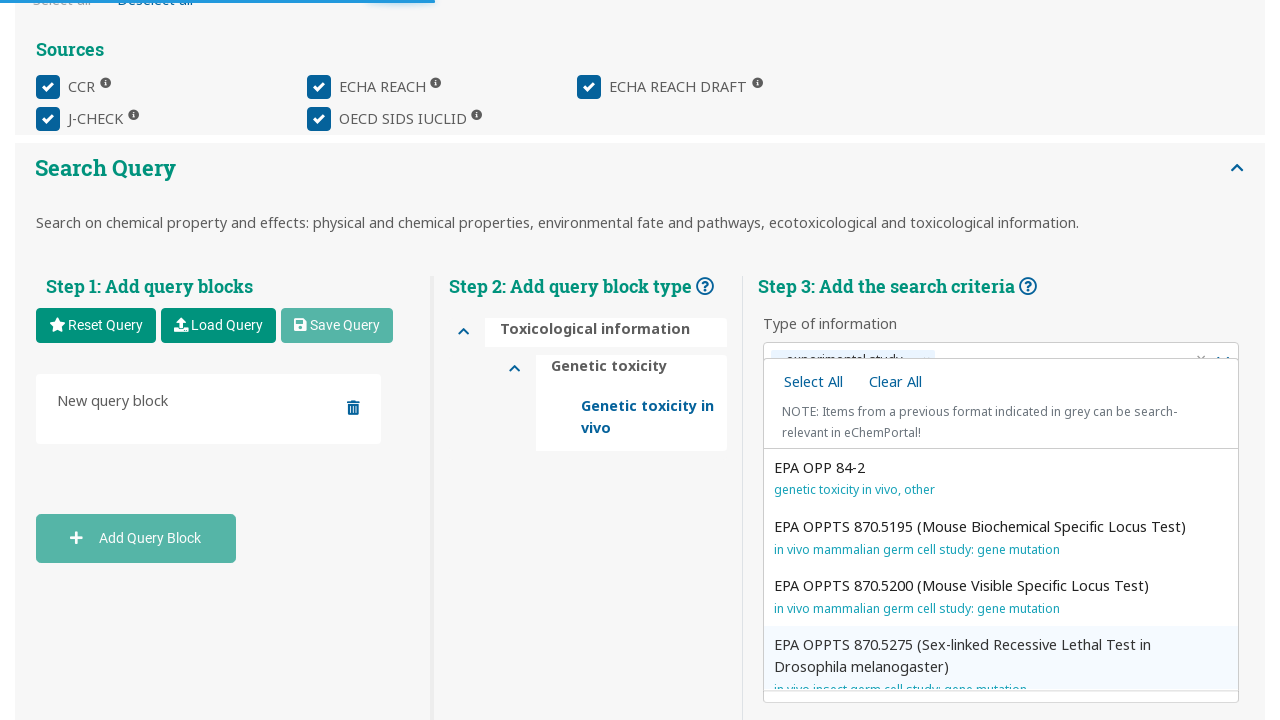

Waited 500ms for test guideline dropdown to open
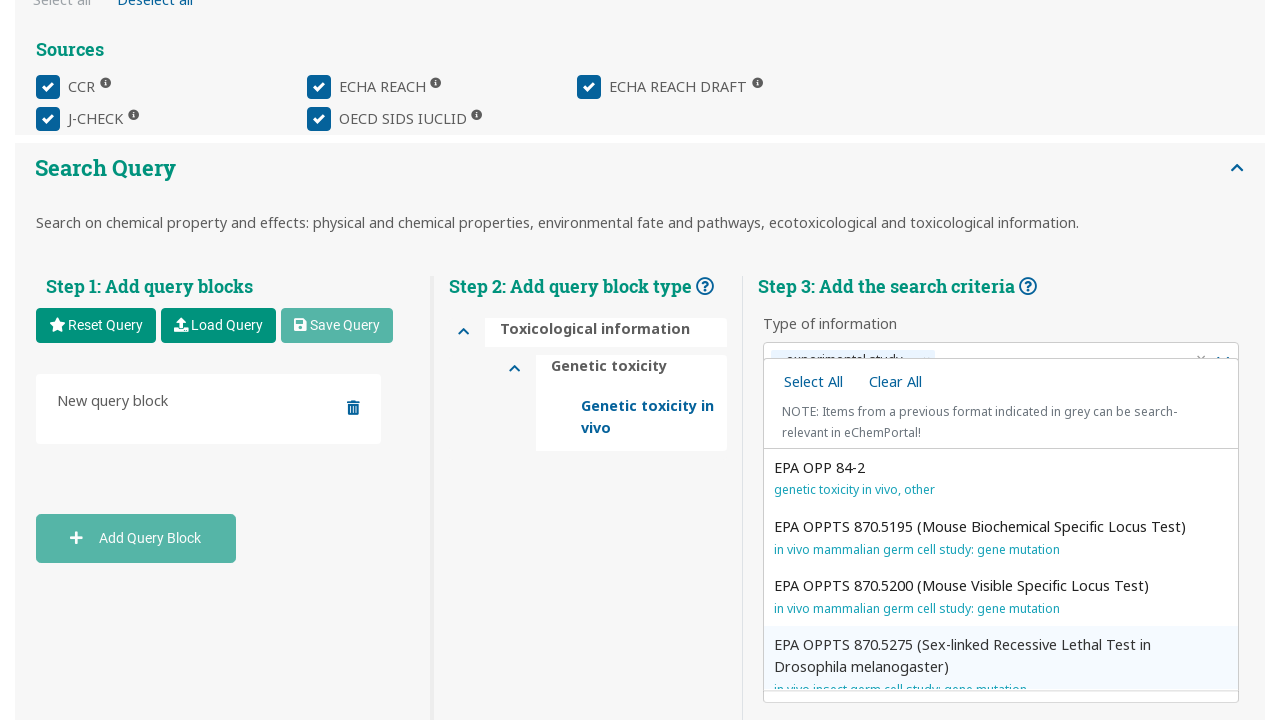

Selected TG483 guideline option at (1001, 569) on xpath=/html/body/ng-dropdown-panel/div[2]/div[2]/div[36]
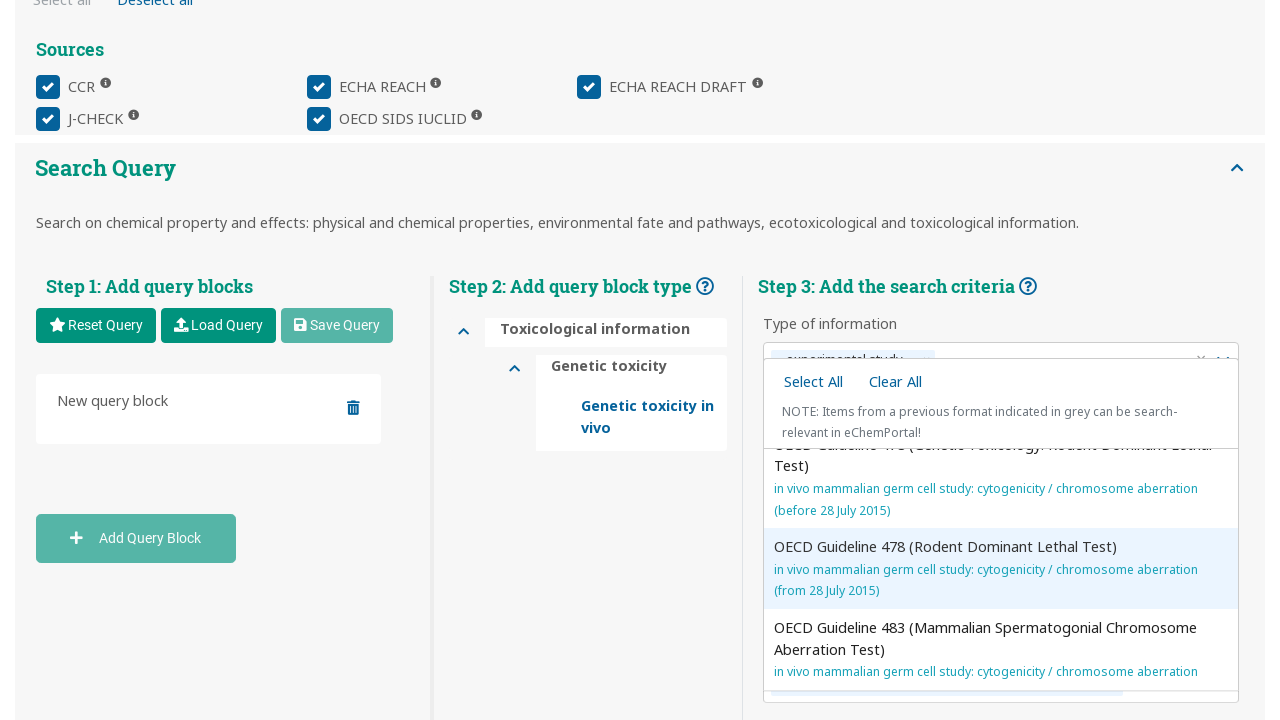

Waited 500ms for TG483 selection to process
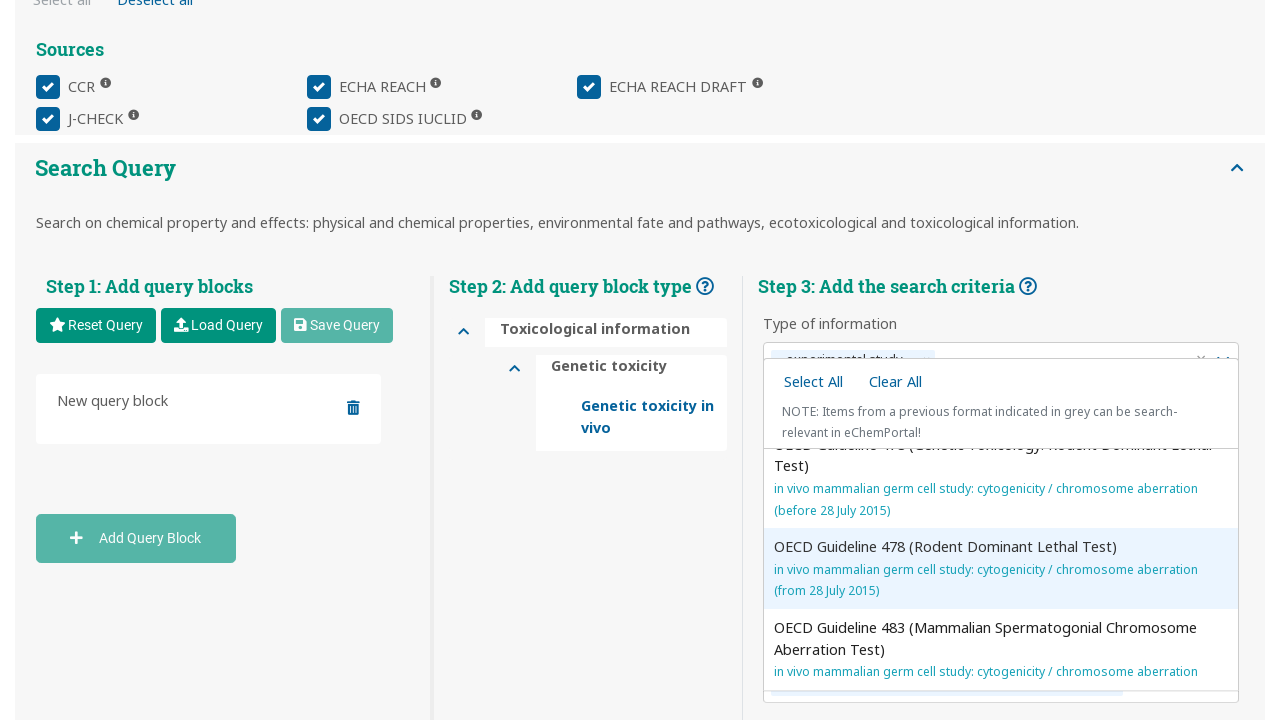

Clicked save button to save property query at (1203, 361) on xpath=/html/body/echem-root/div/echem-substance-search-page/echem-substance-sear
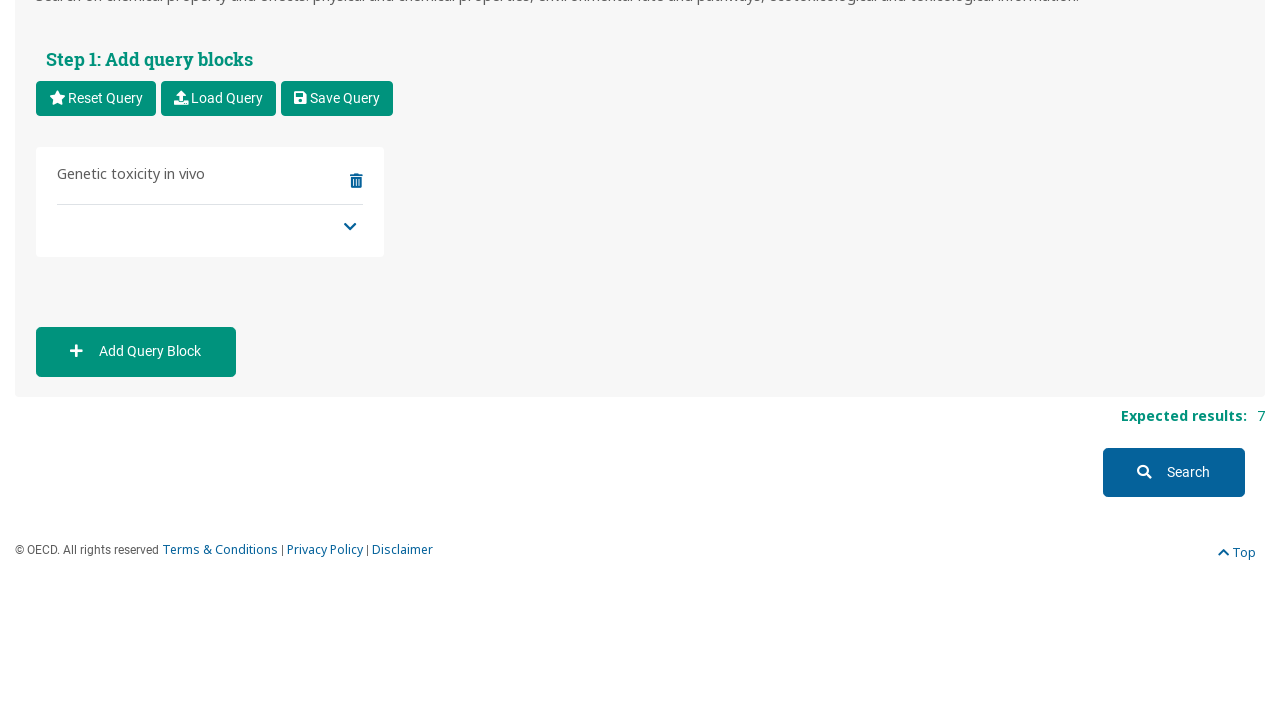

Waited 500ms for query to be saved
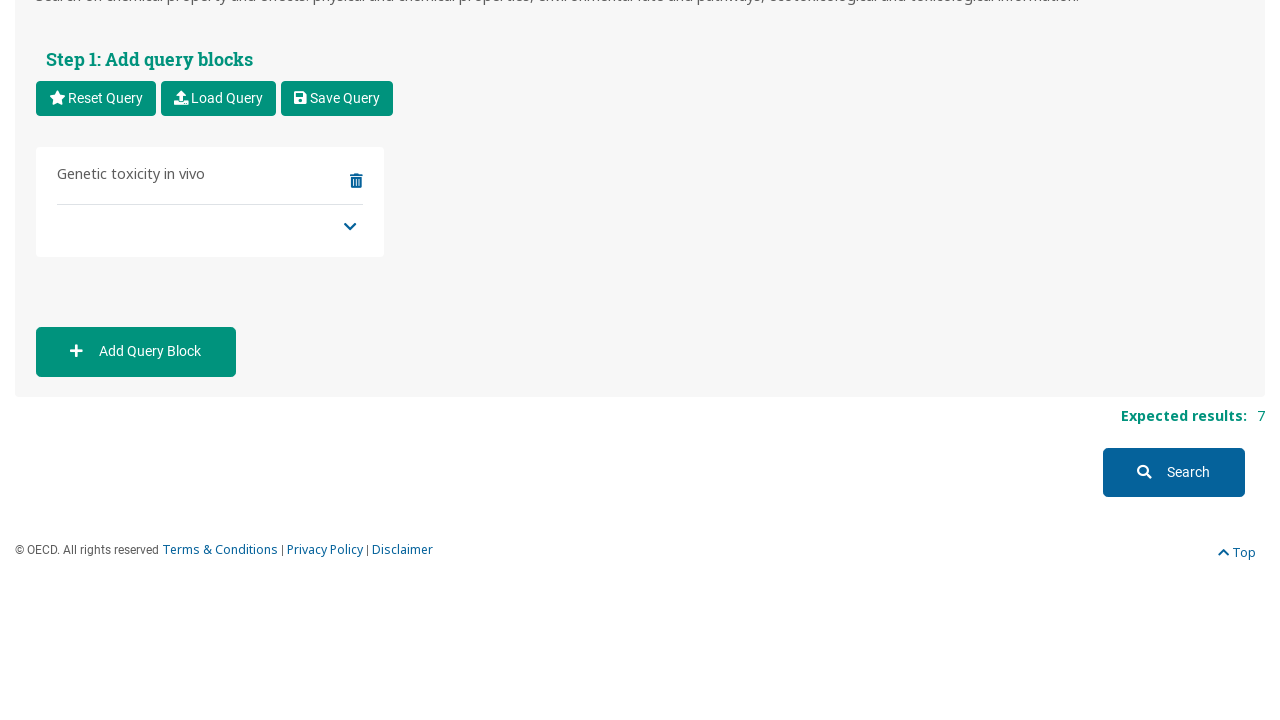

Clicked search button to submit property search query at (1174, 472) on xpath=/html/body/echem-root/div/echem-substance-search-page/echem-substance-sear
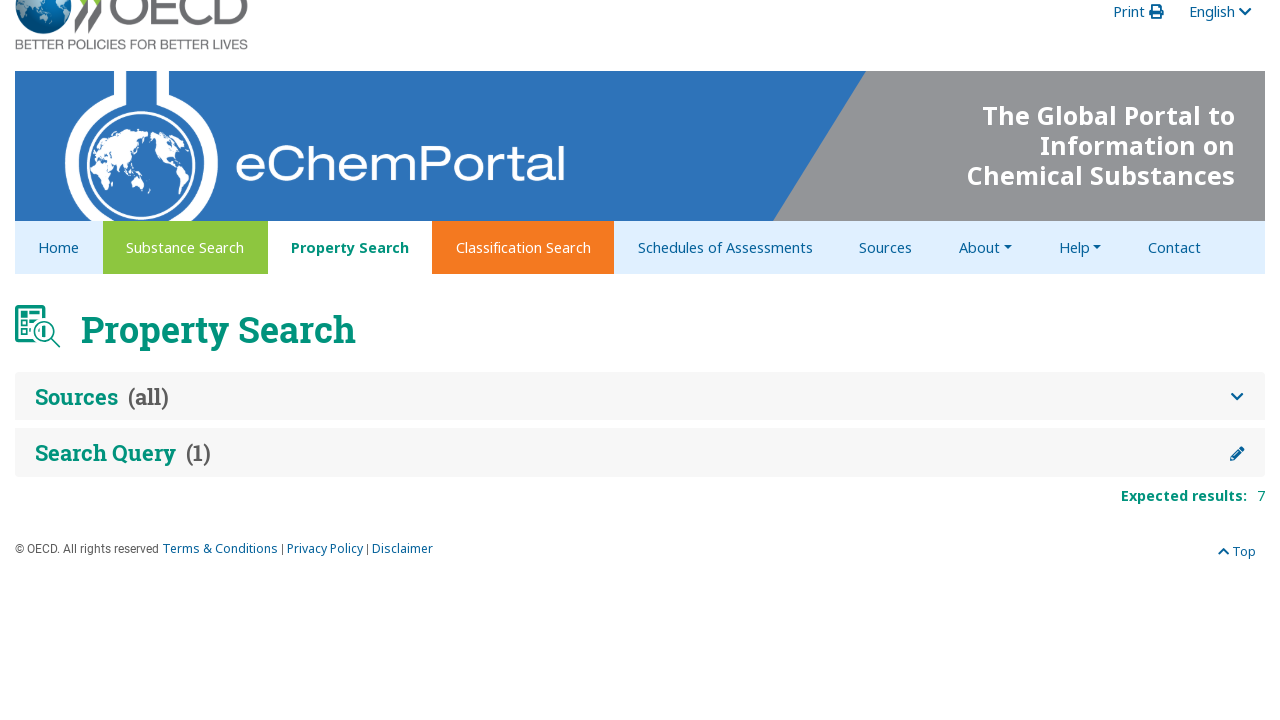

Property search results loaded successfully
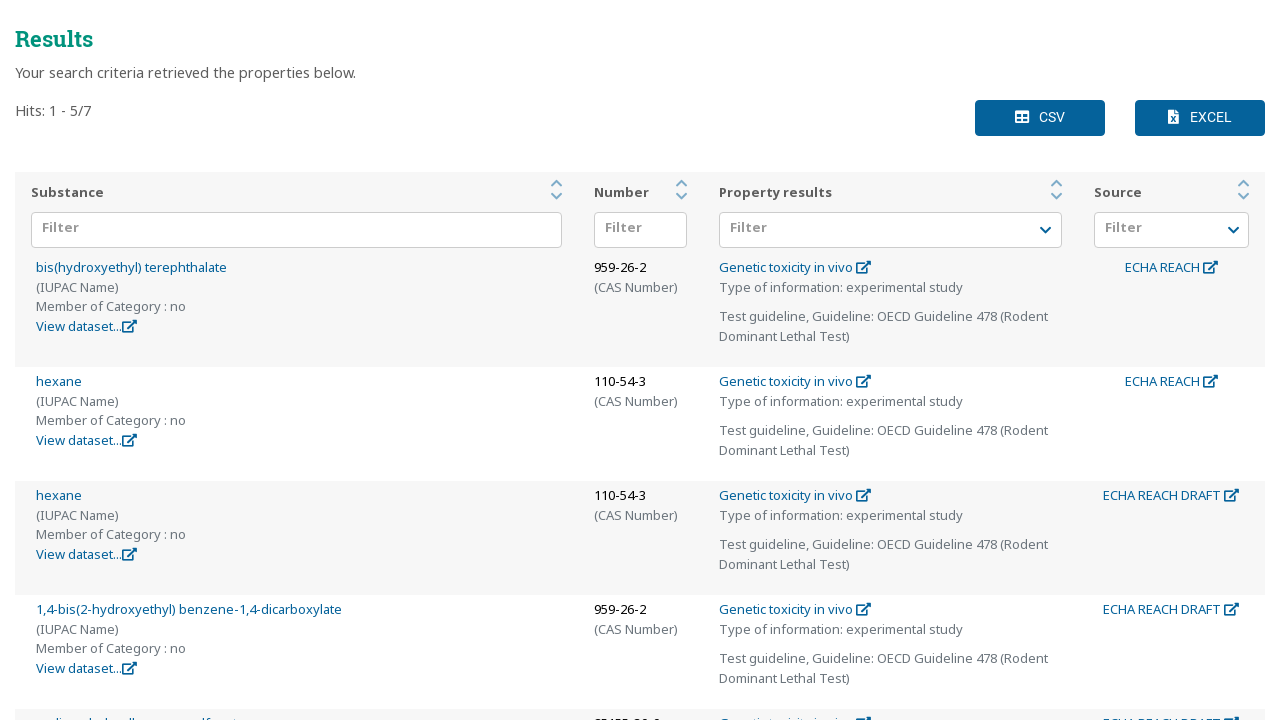

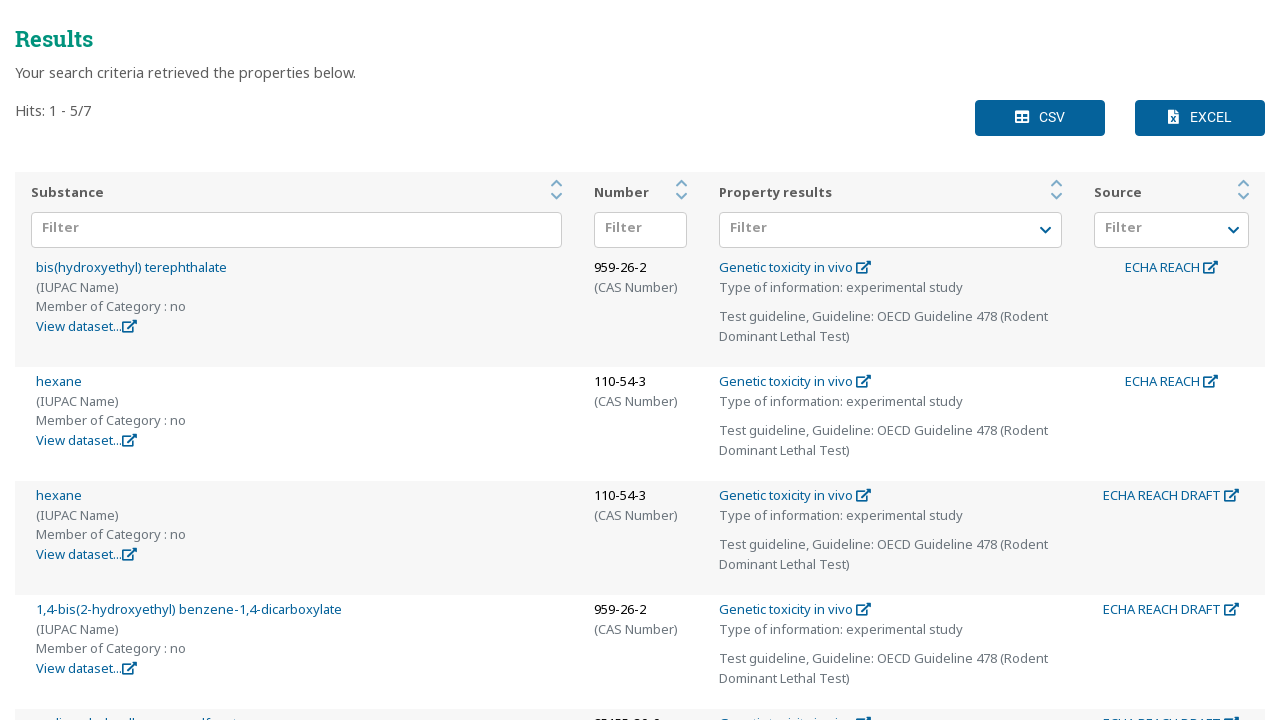